Navigates to HDFC website homepage and waits for the page to load completely

Starting URL: https://www.hdfc.com

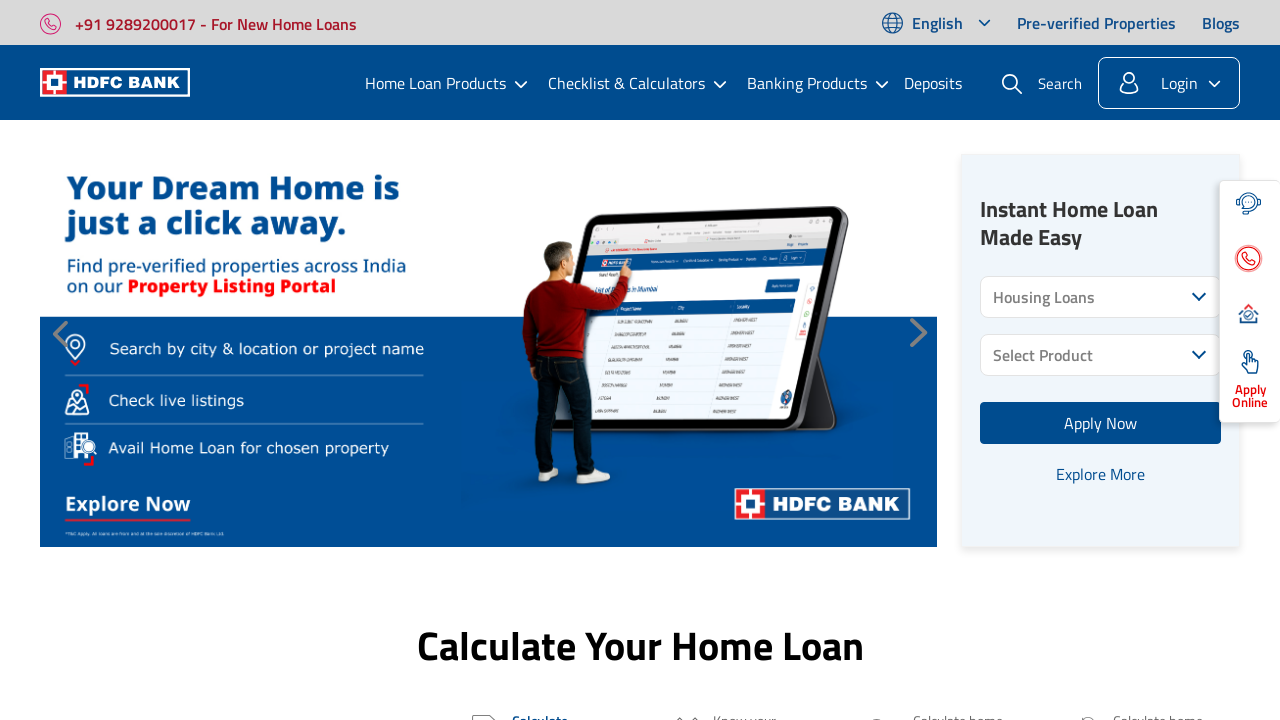

Navigated to HDFC website homepage
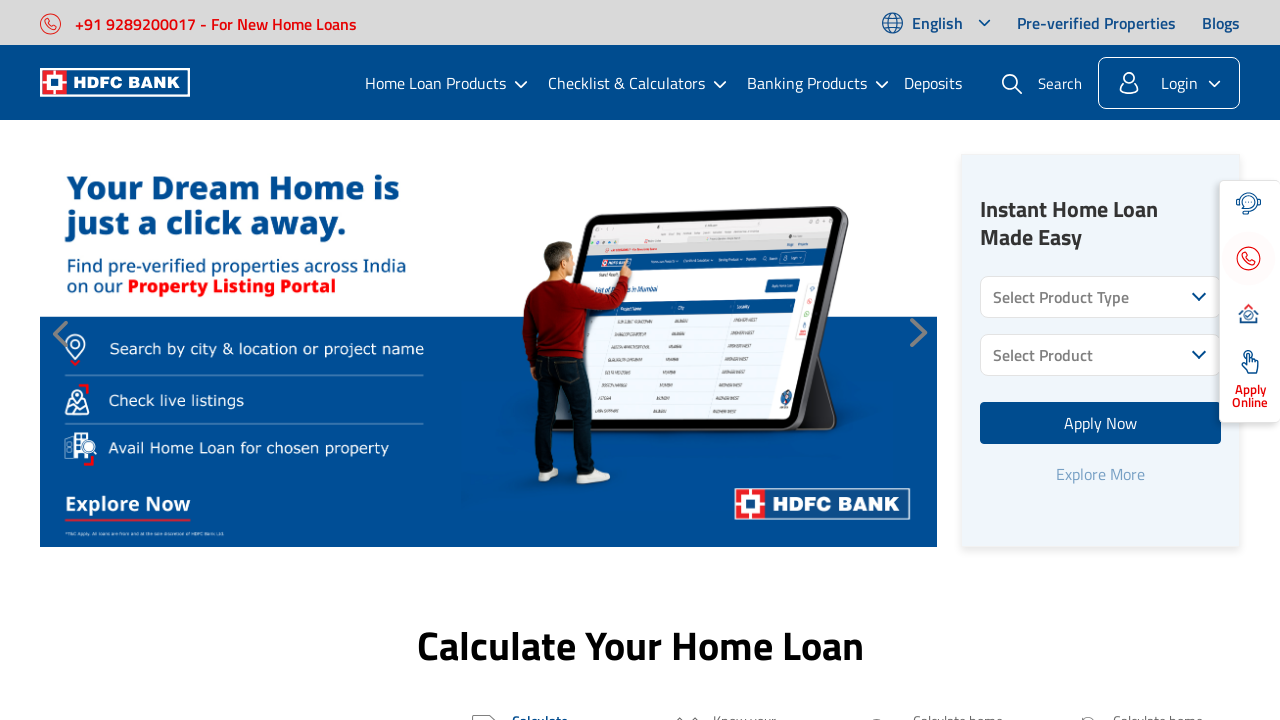

Page reached networkidle state - all network activity completed
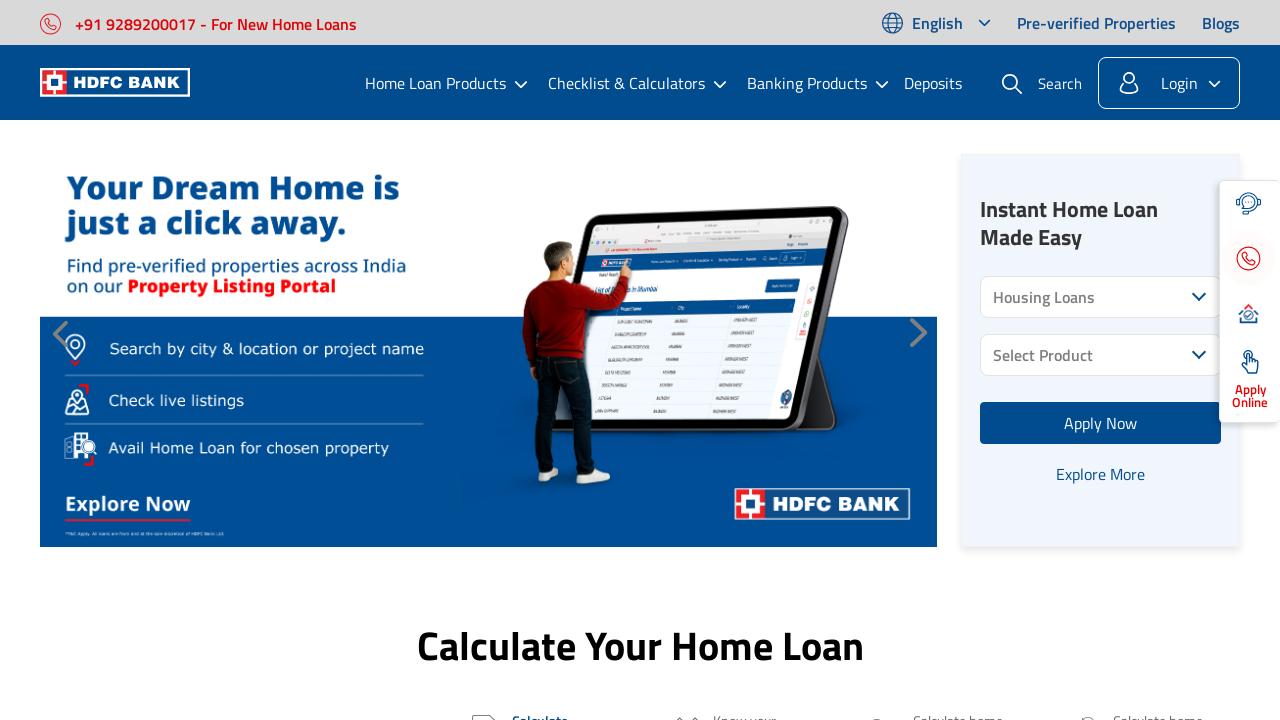

Body element found - page content verified
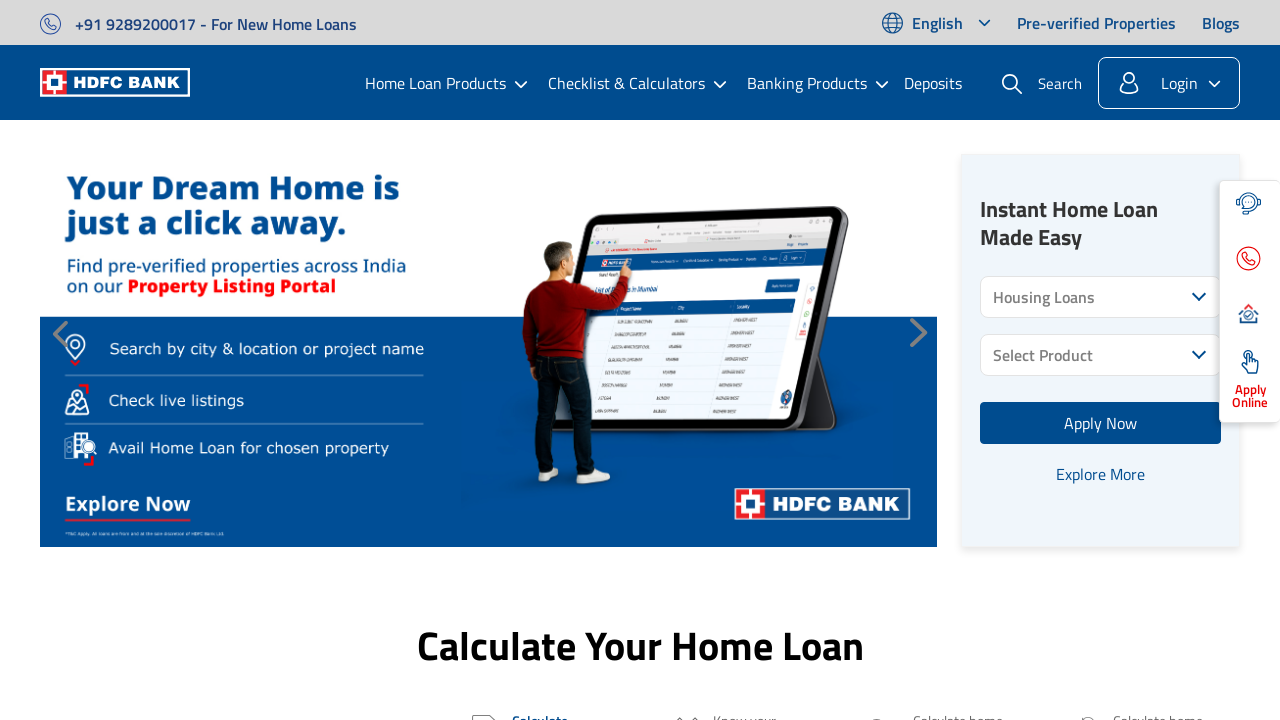

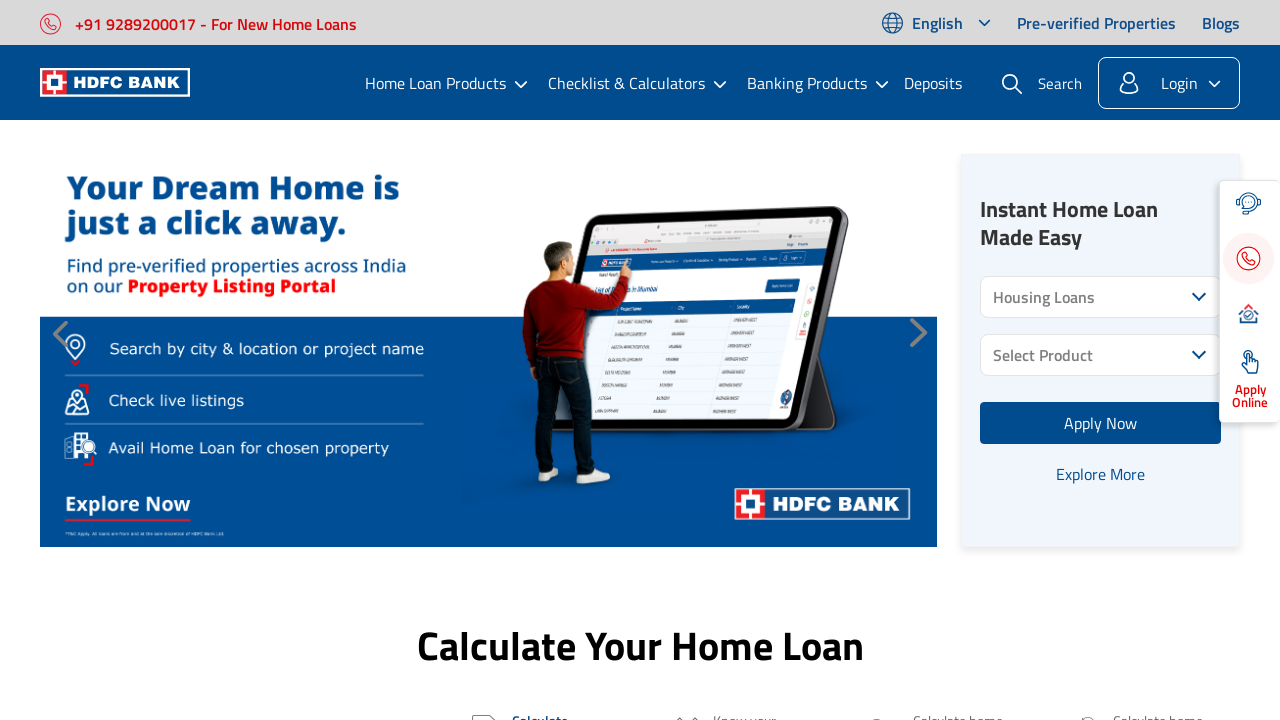